Tests right-click context menu functionality by right-clicking on an image, hovering over menu options ("Product Info", "Installation"), and clicking on "How To Setup" which opens a new window.

Starting URL: http://deluxe-menu.com/popup-mode-sample.html

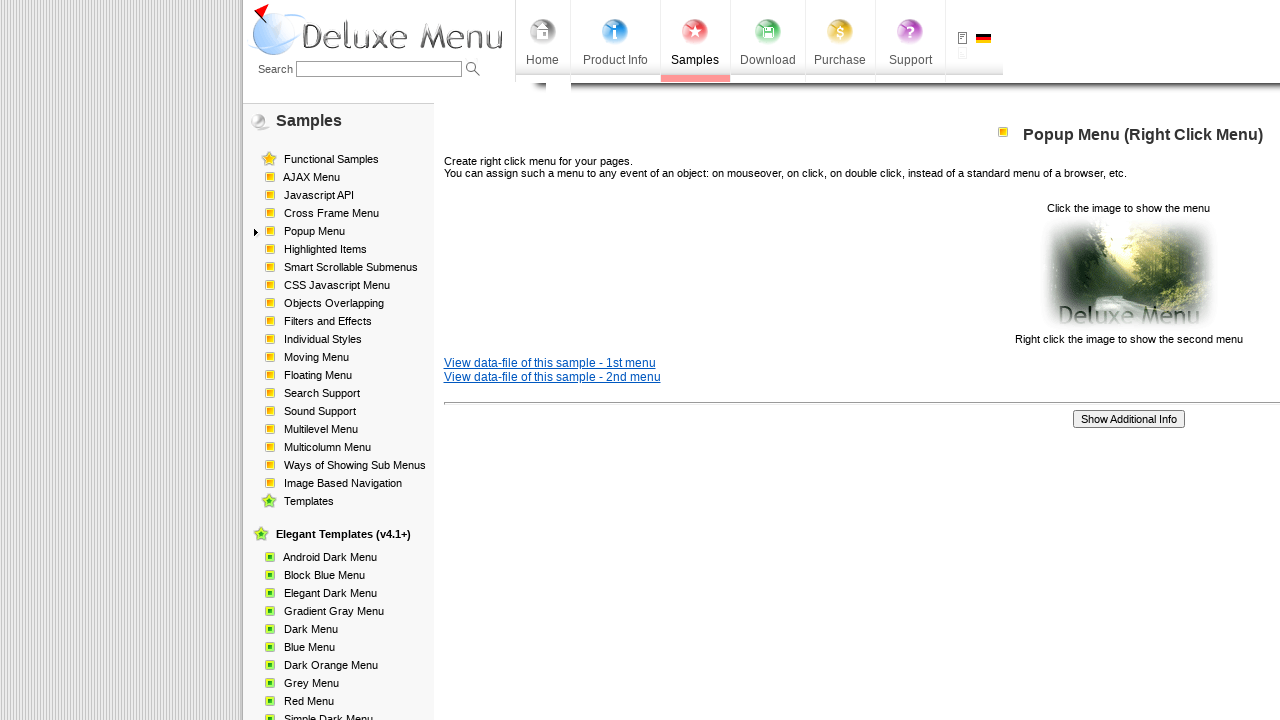

Navigated to popup mode sample page
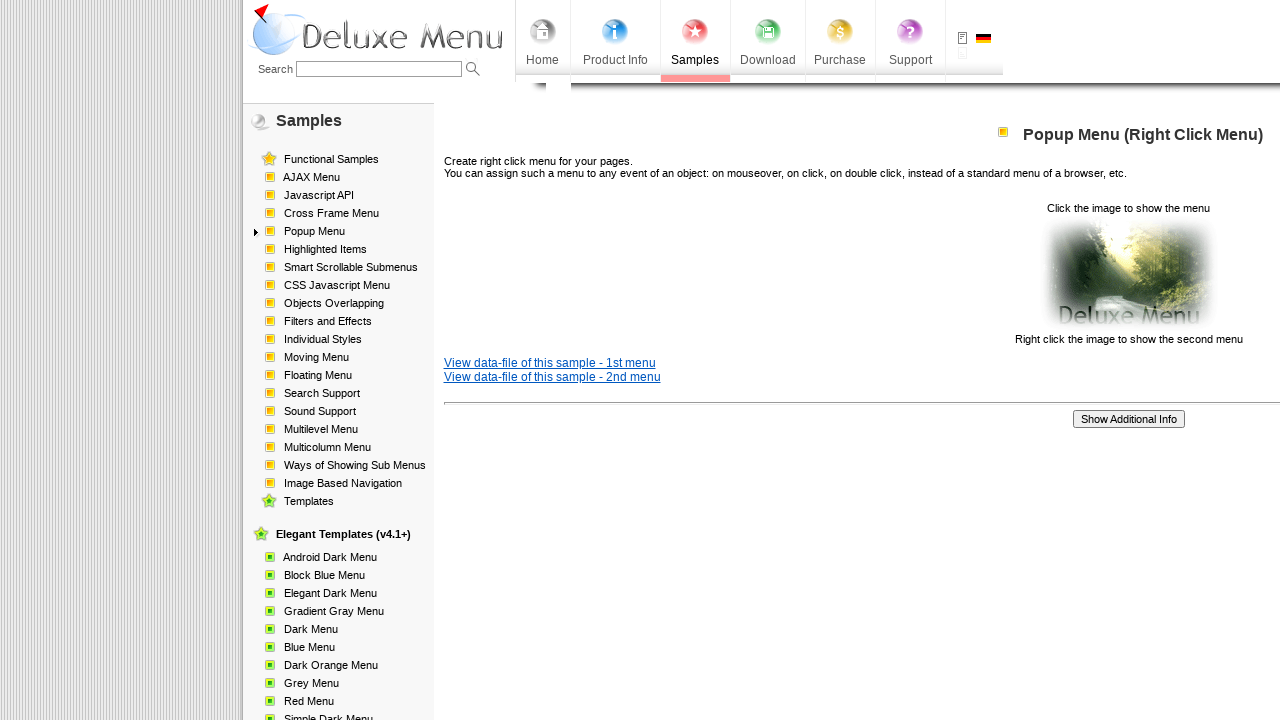

Right-clicked on image element to open context menu at (640, 274) on xpath=//p[contains(text(),'Click the image to show the menu')]
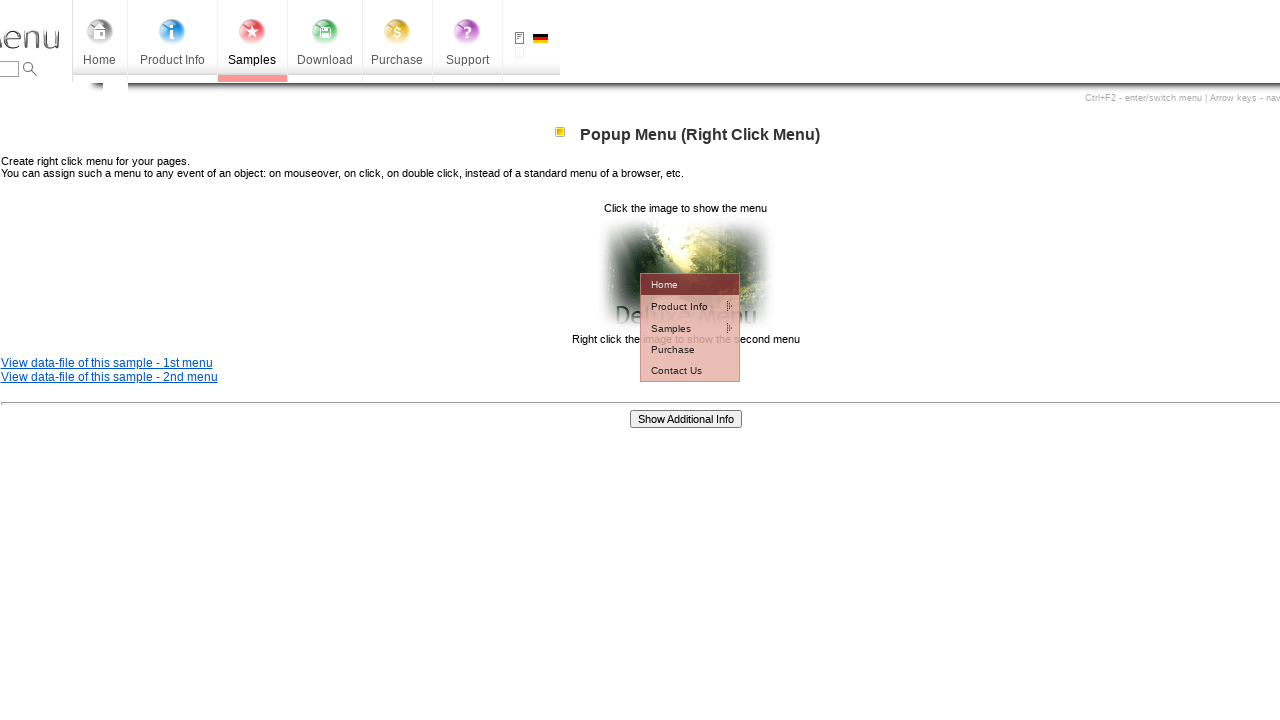

Hovered over 'Product Info' menu option at (677, 306) on xpath=//td[@id='dm2m1i1tdT']
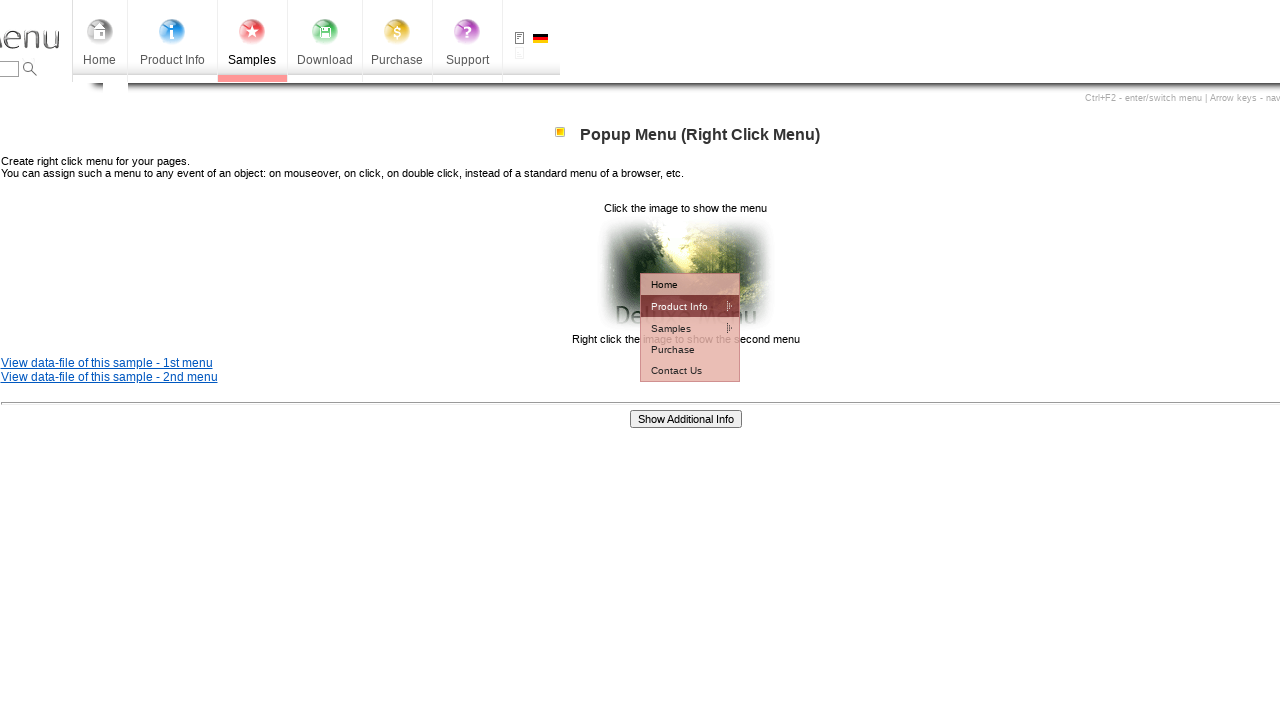

Hovered over 'Installation' submenu option at (788, 327) on xpath=//td[@id='dm2m2i1tdT']
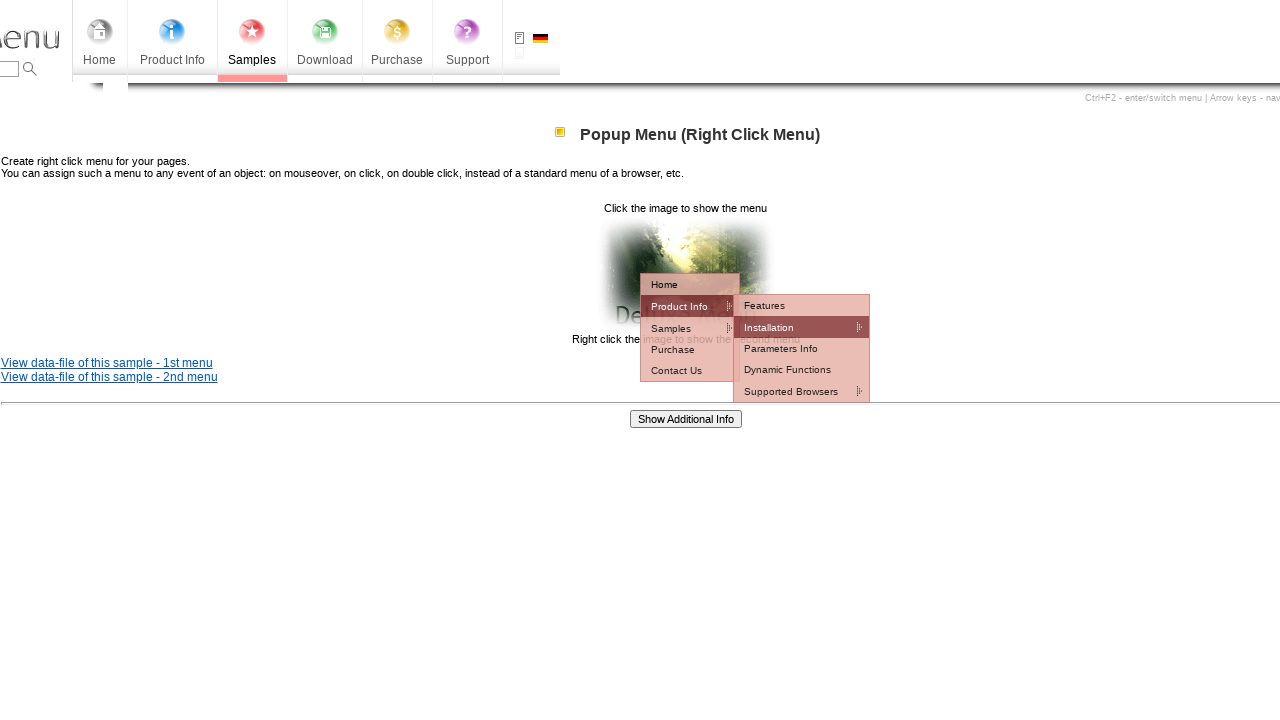

Clicked on 'How To Setup' option at (915, 348) on xpath=//td[@id='dm2m3i1tdT']
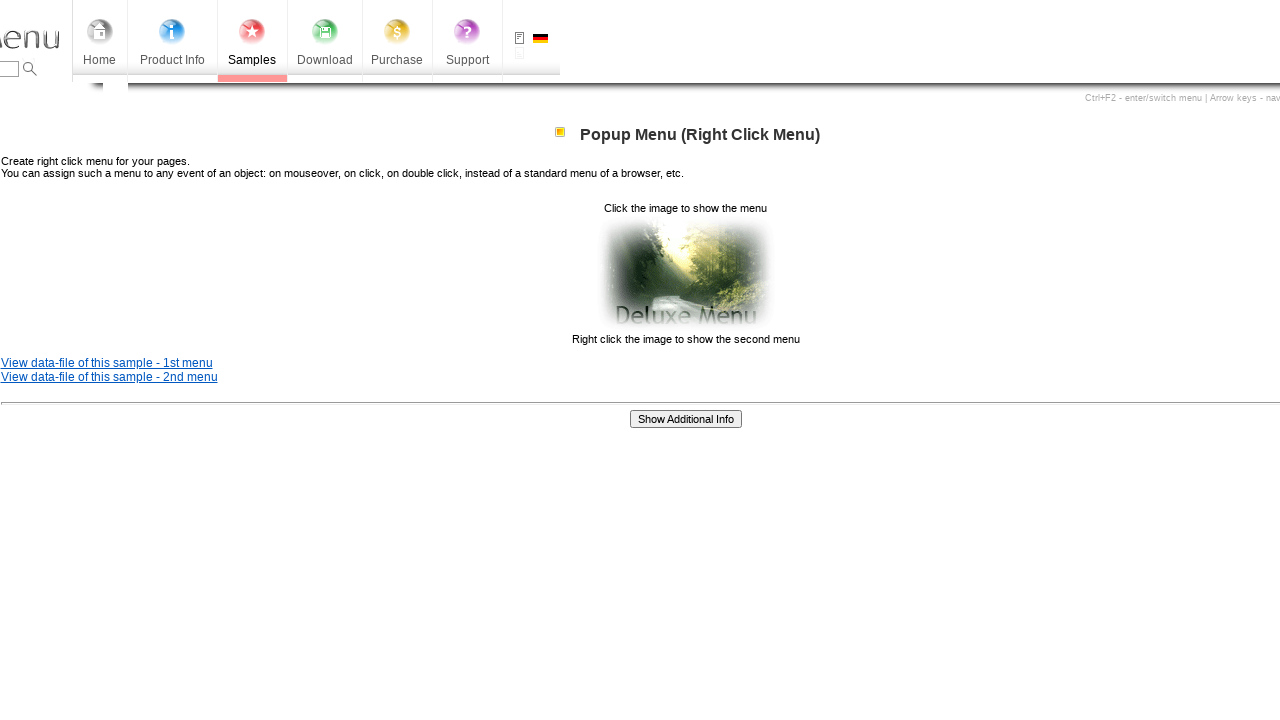

Waited for new window/tab to open
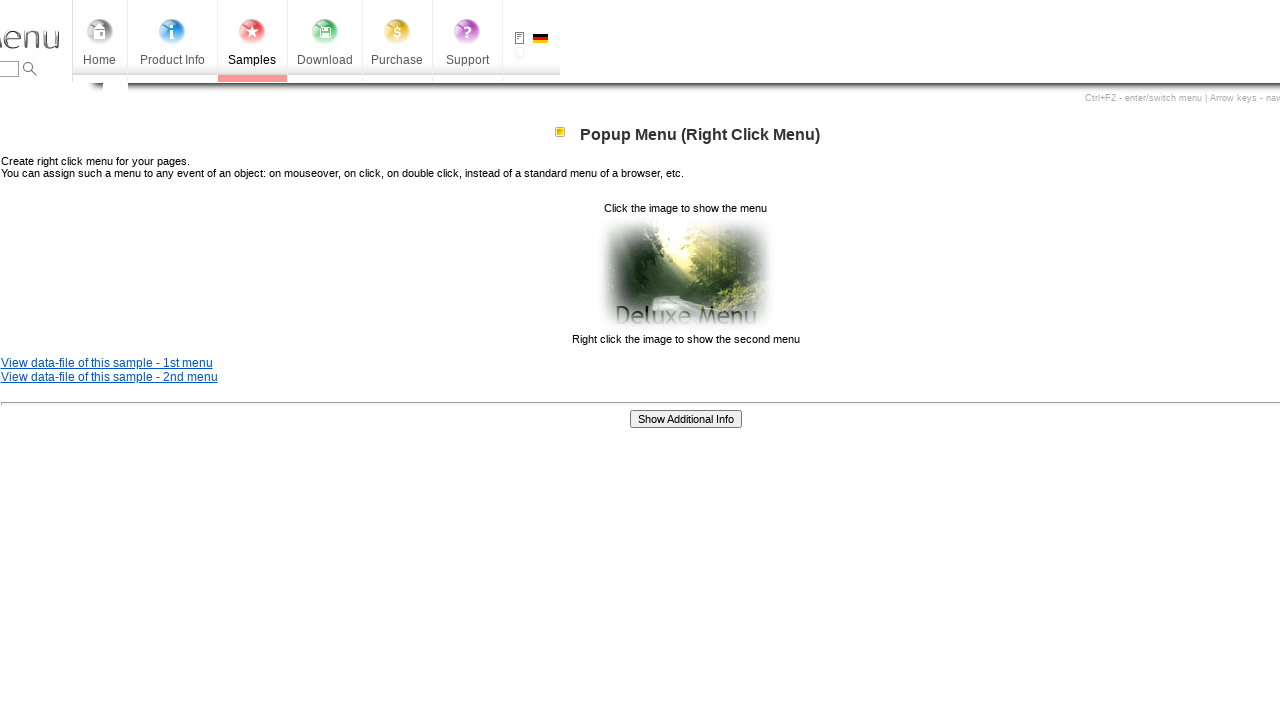

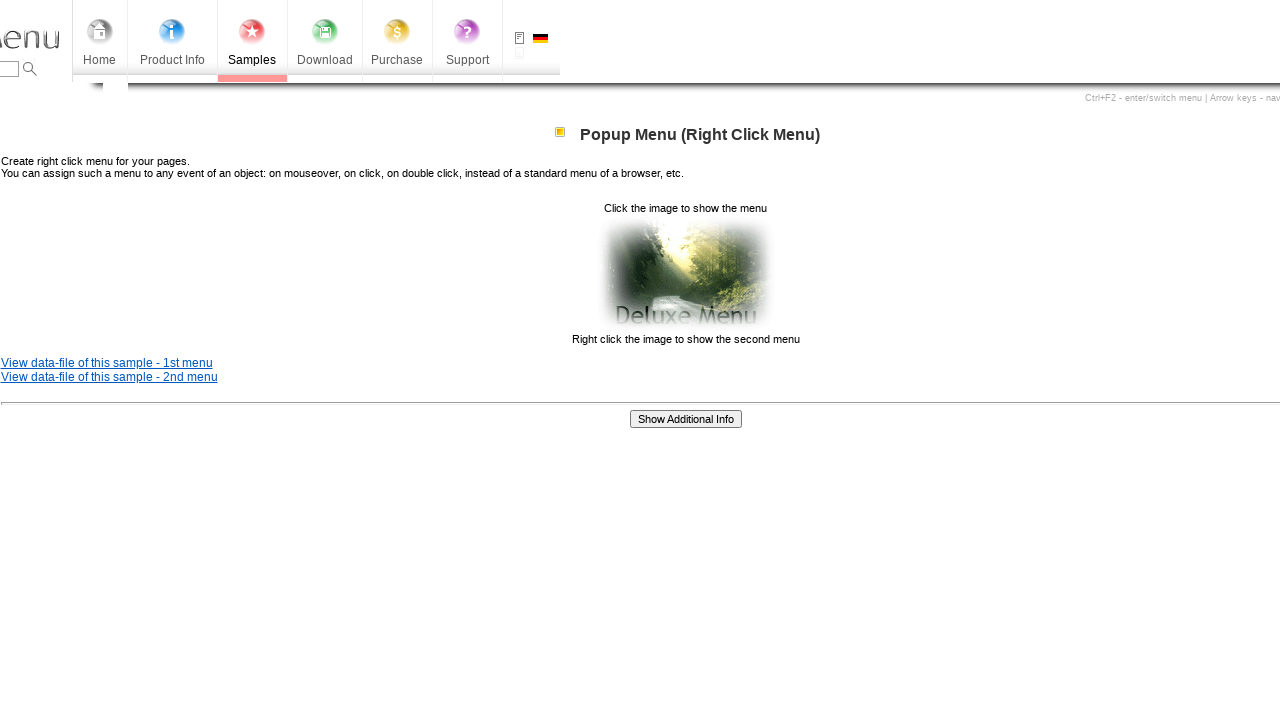